Tests a math problem form by reading two numbers, calculating their sum, selecting the result from a dropdown, and submitting the form

Starting URL: http://suninjuly.github.io/selects2.html

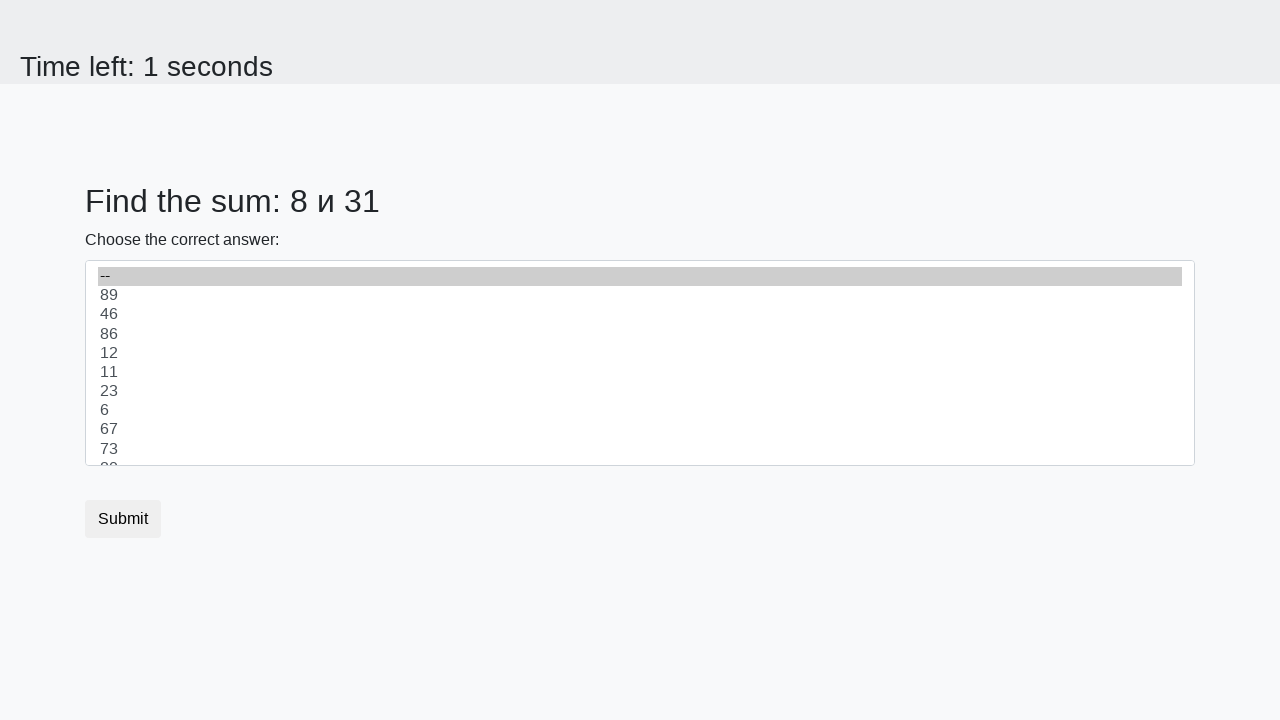

Retrieved first number from #num1 element
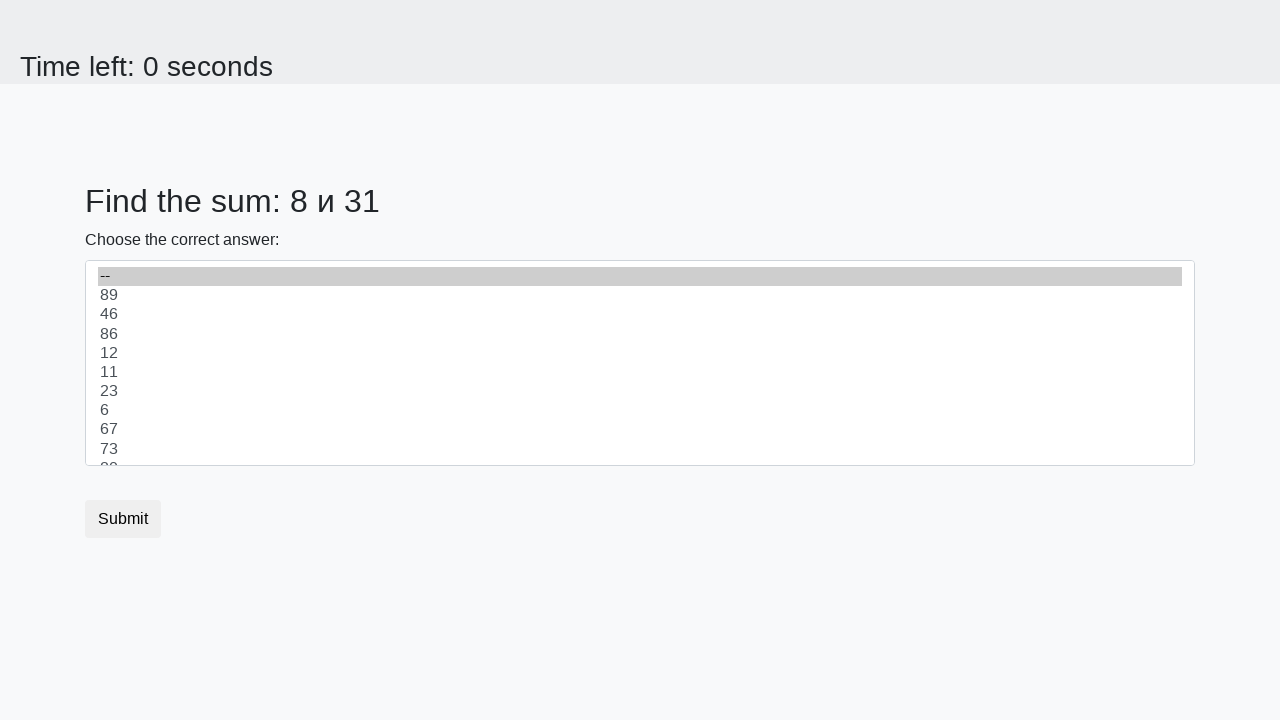

Retrieved second number from #num2 element
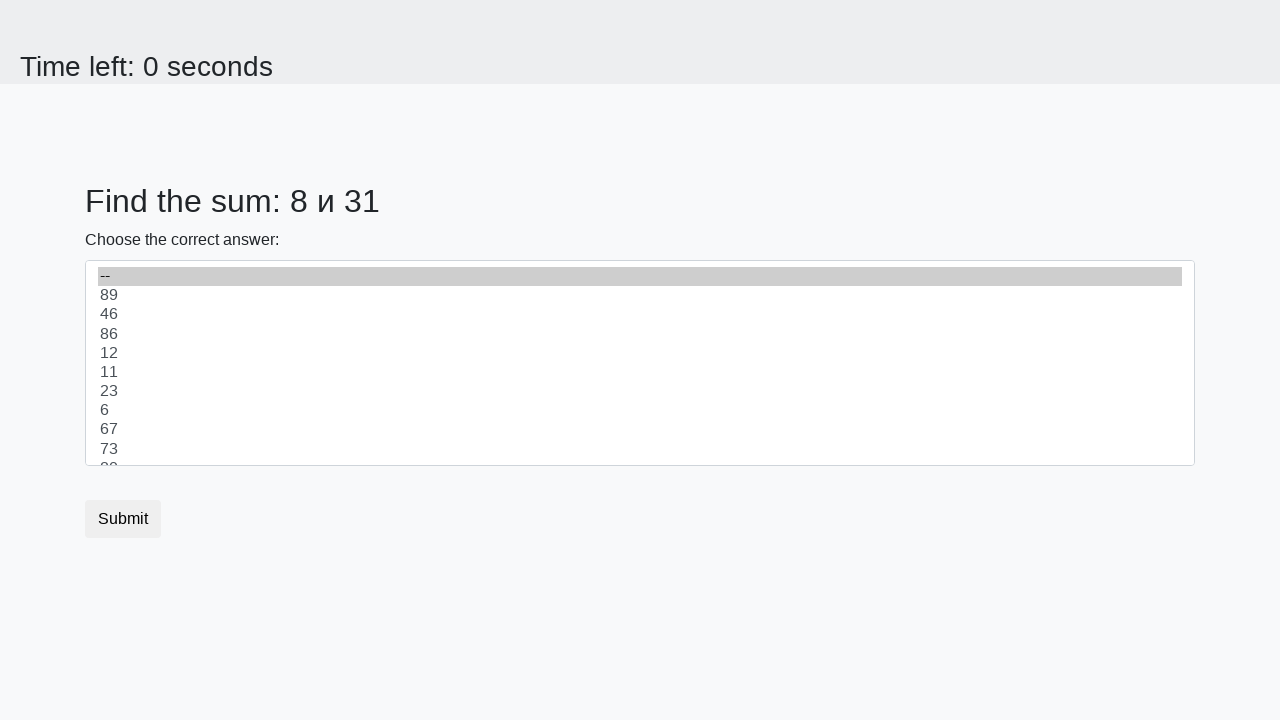

Calculated sum: 8 + 31 = 39
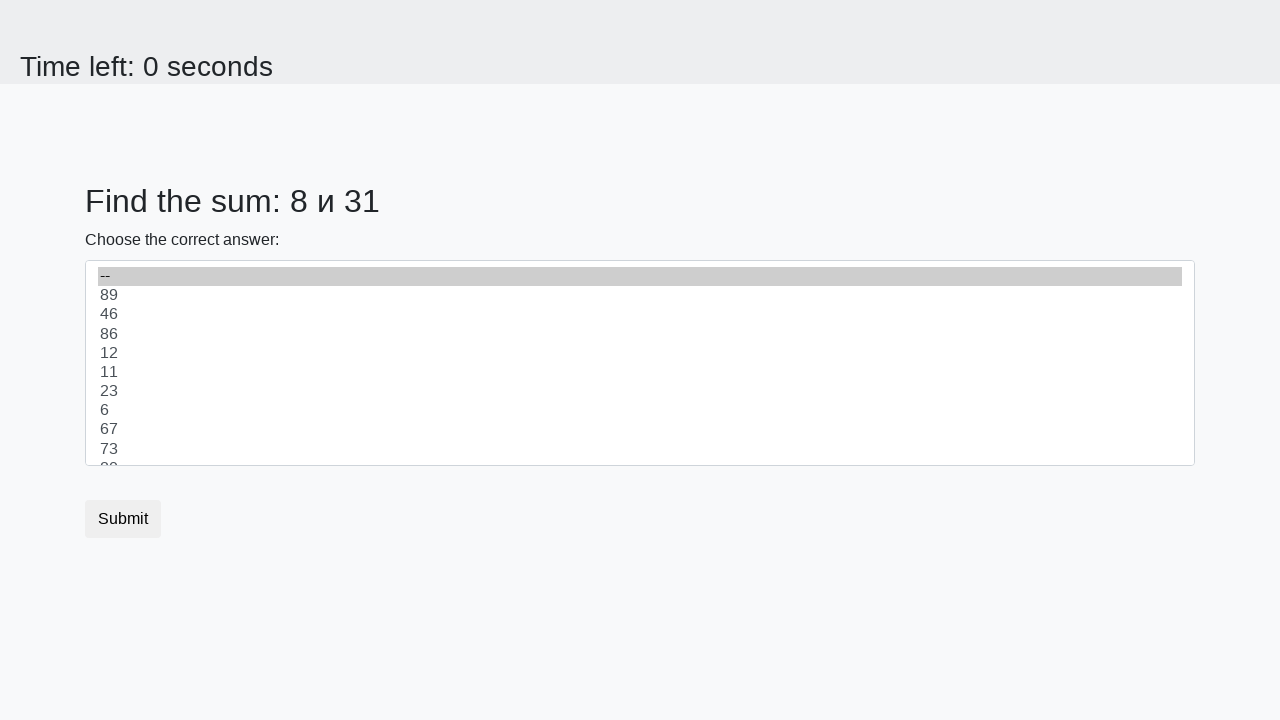

Selected result '39' from dropdown on select
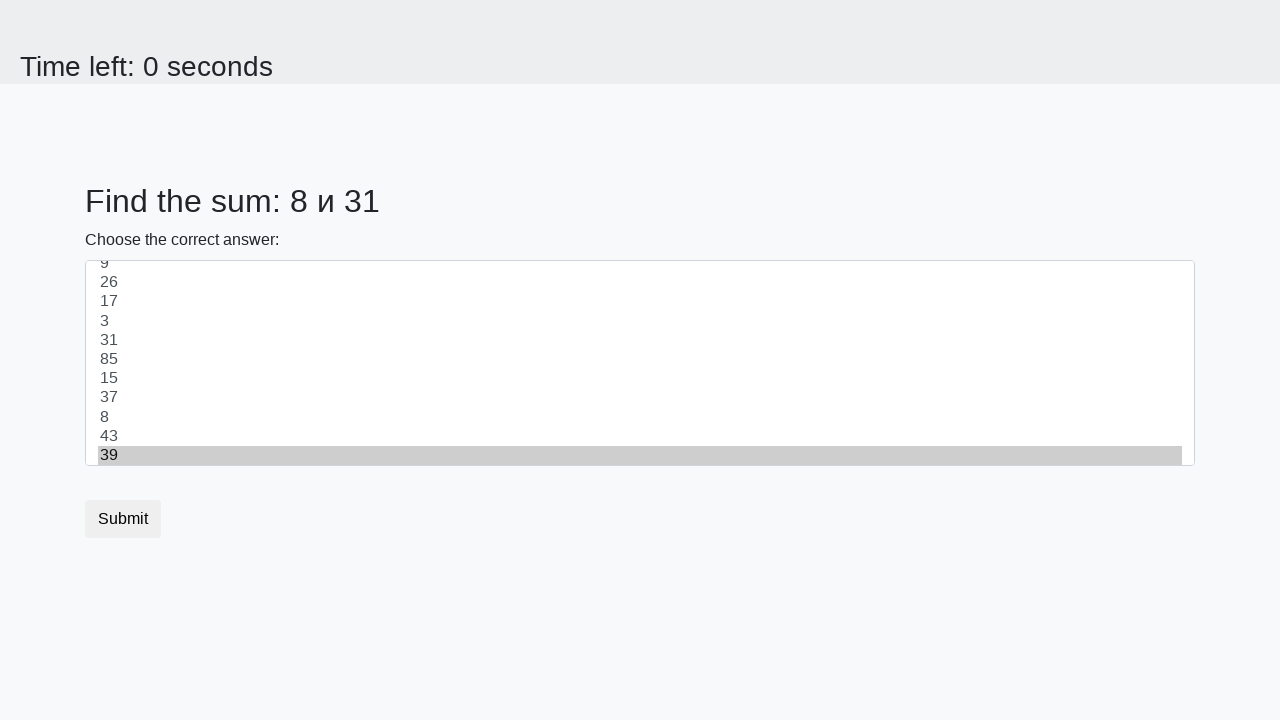

Clicked submit button to submit form at (123, 519) on button.btn
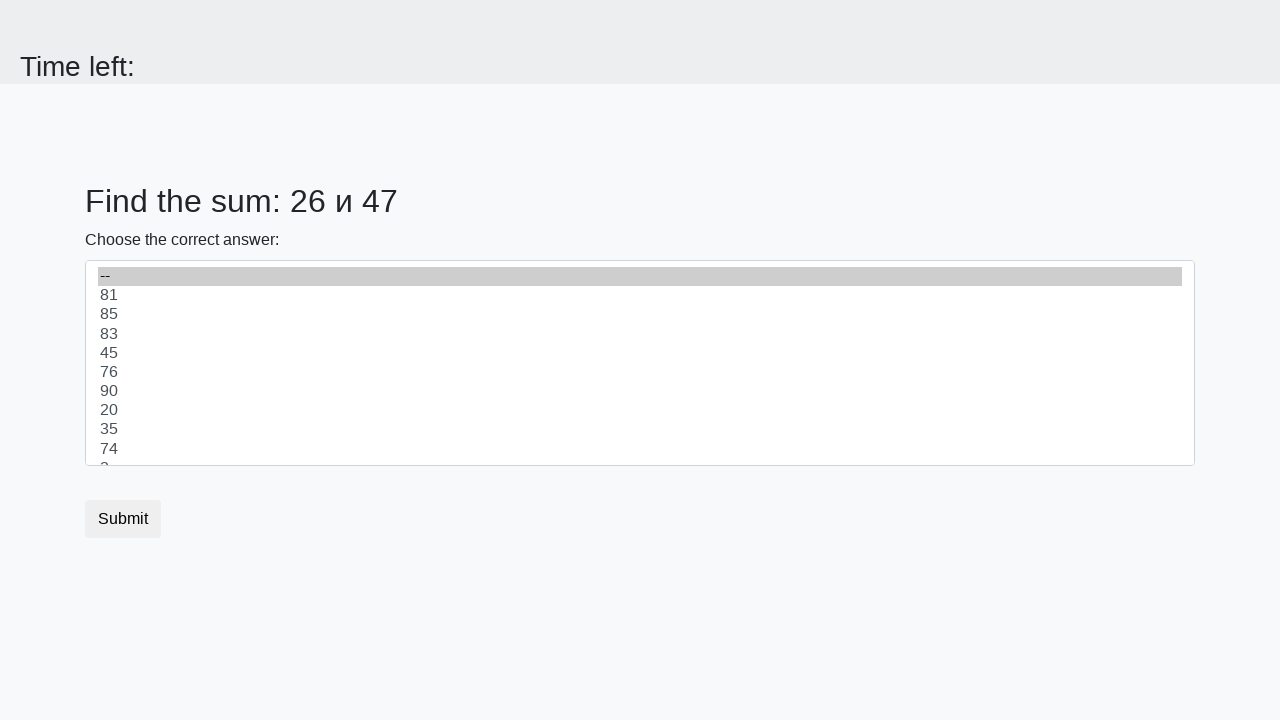

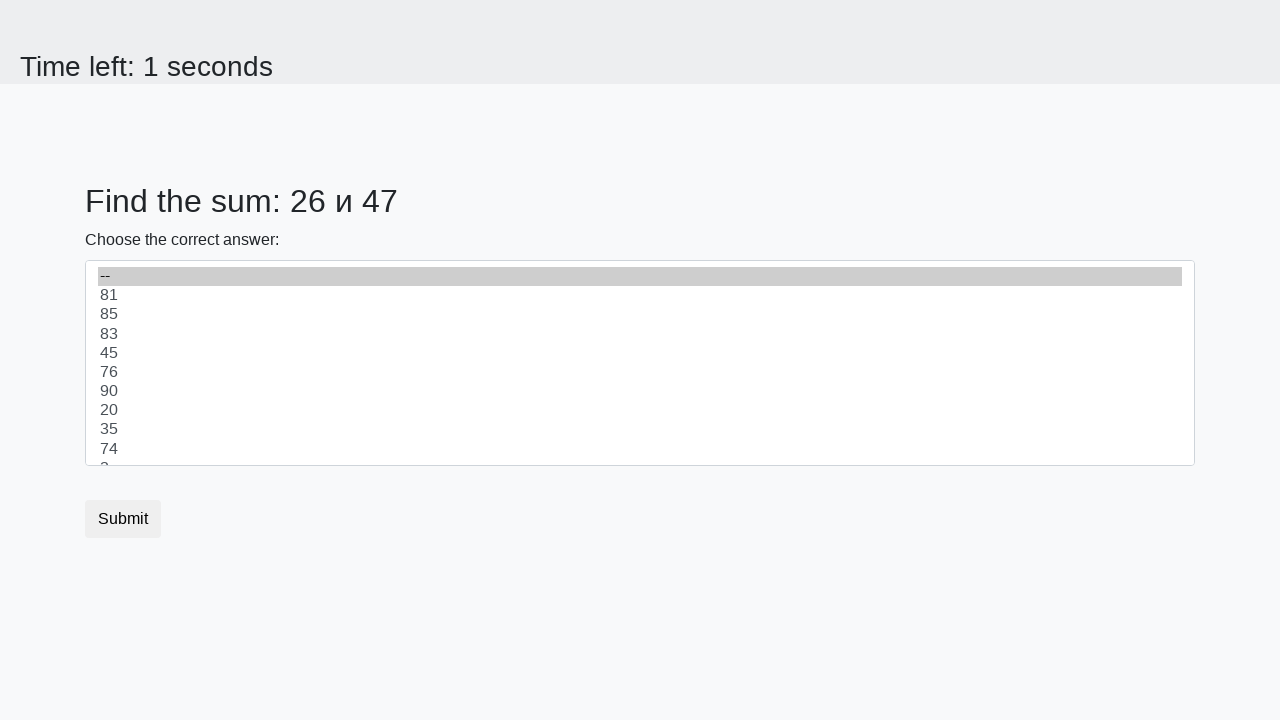